Tests various form interactions and element properties on LetCode practice site, including filling input fields, navigating between pages, and verifying element attributes

Starting URL: https://letcode.in/test

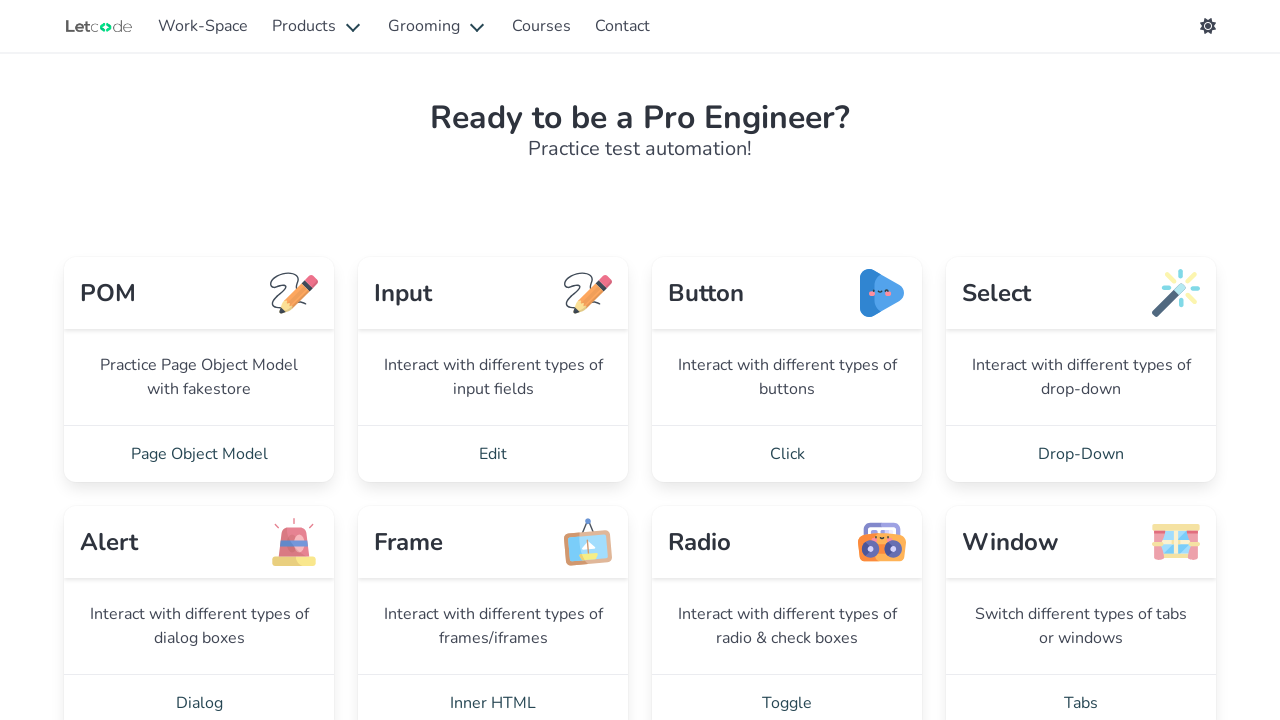

Clicked on Edit link to navigate to edit page at (493, 454) on a:has-text('Edit')
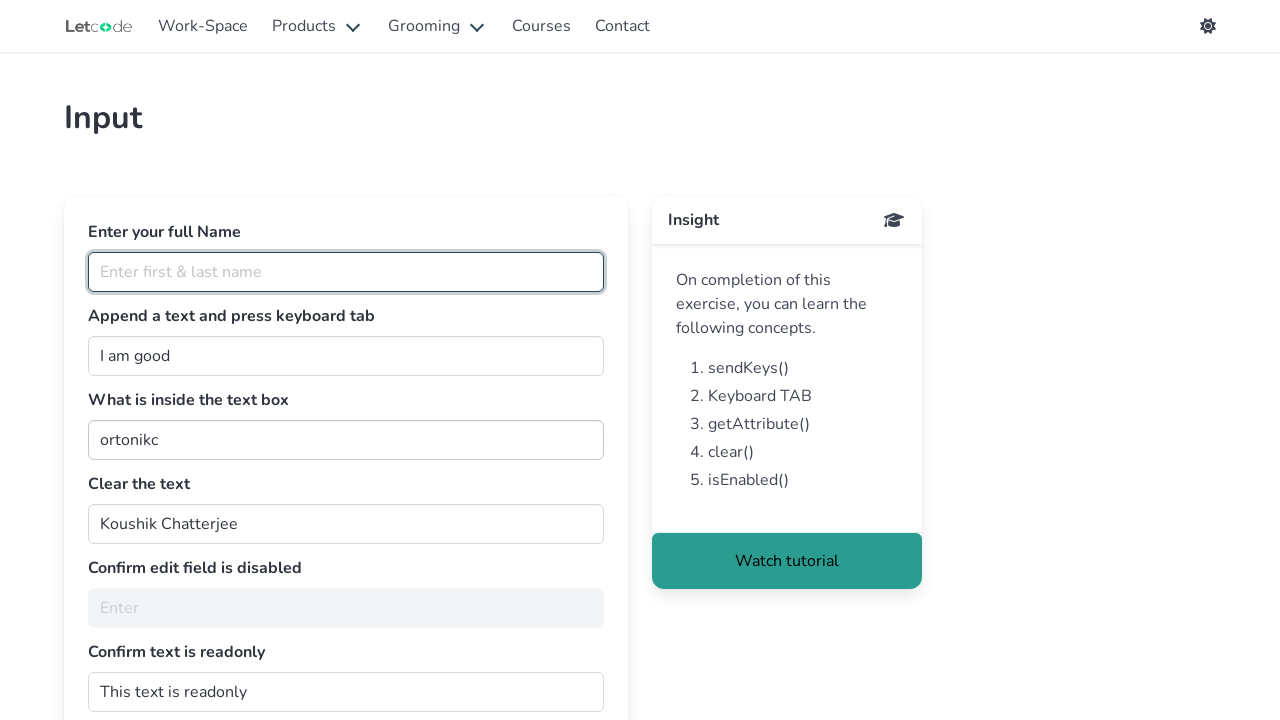

Filled full name field with 'John Michael Smith' on #fullName
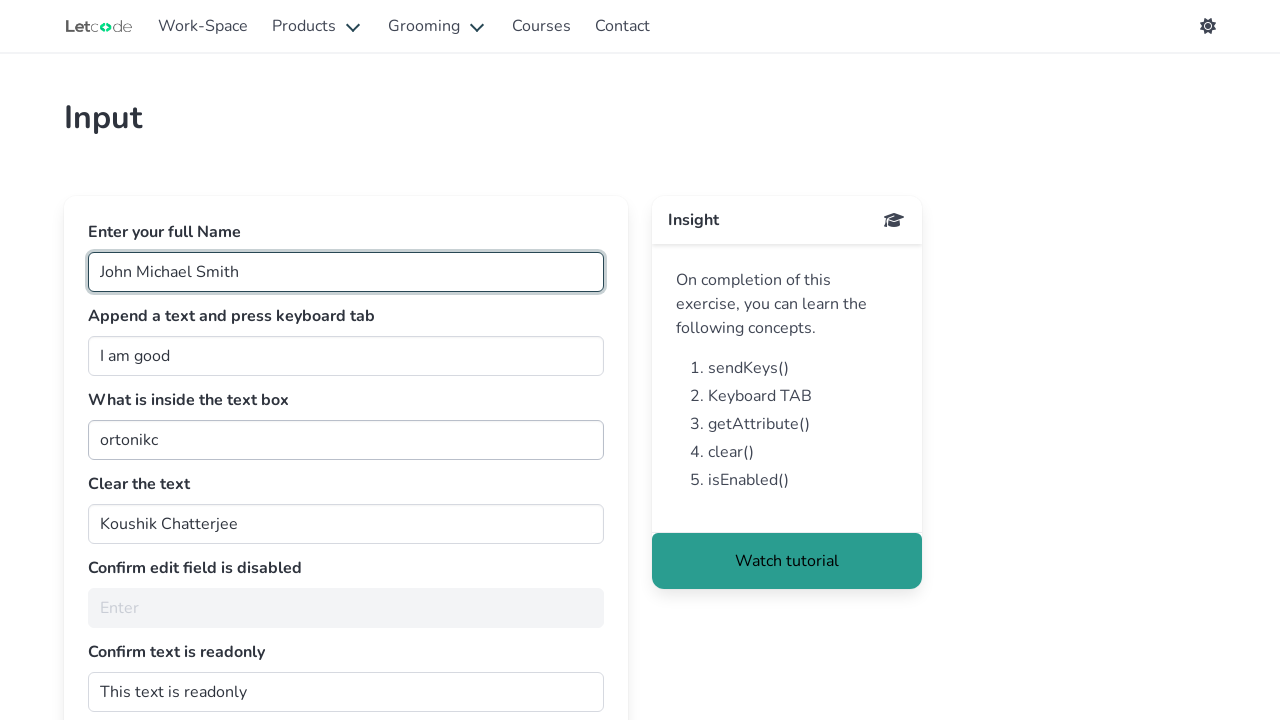

Cleared the join field on #join
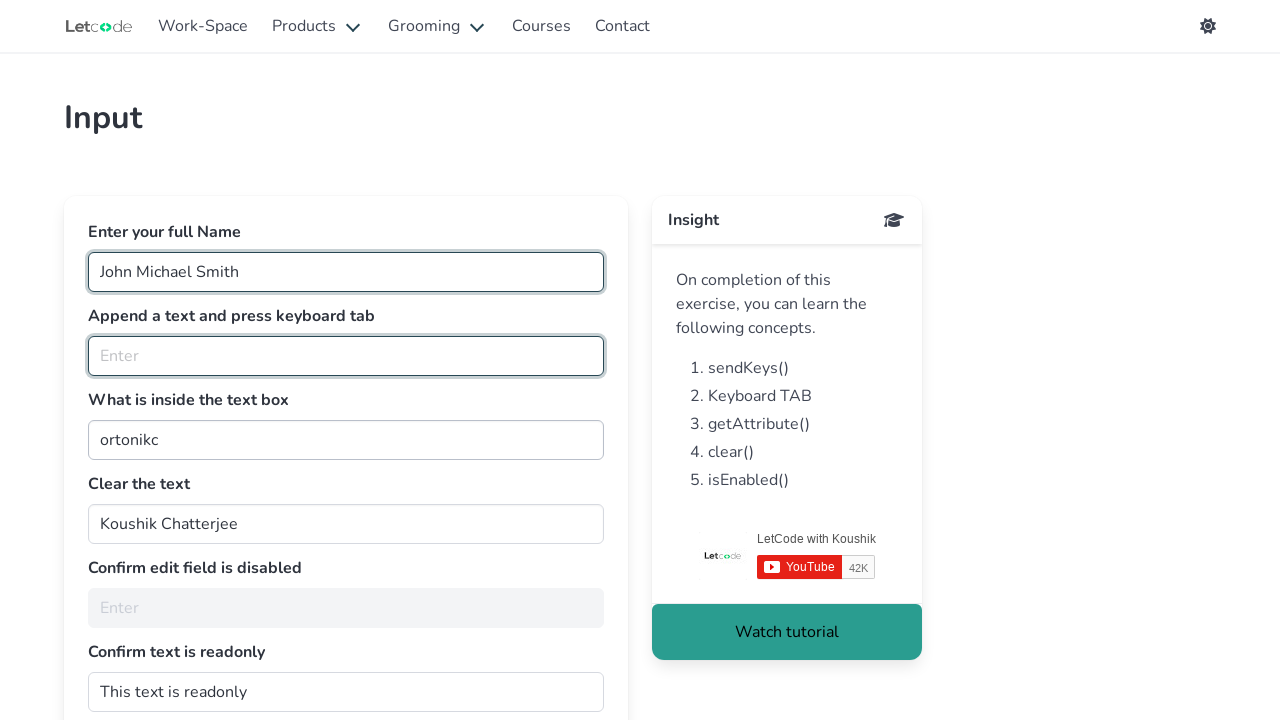

Navigated back to main test page
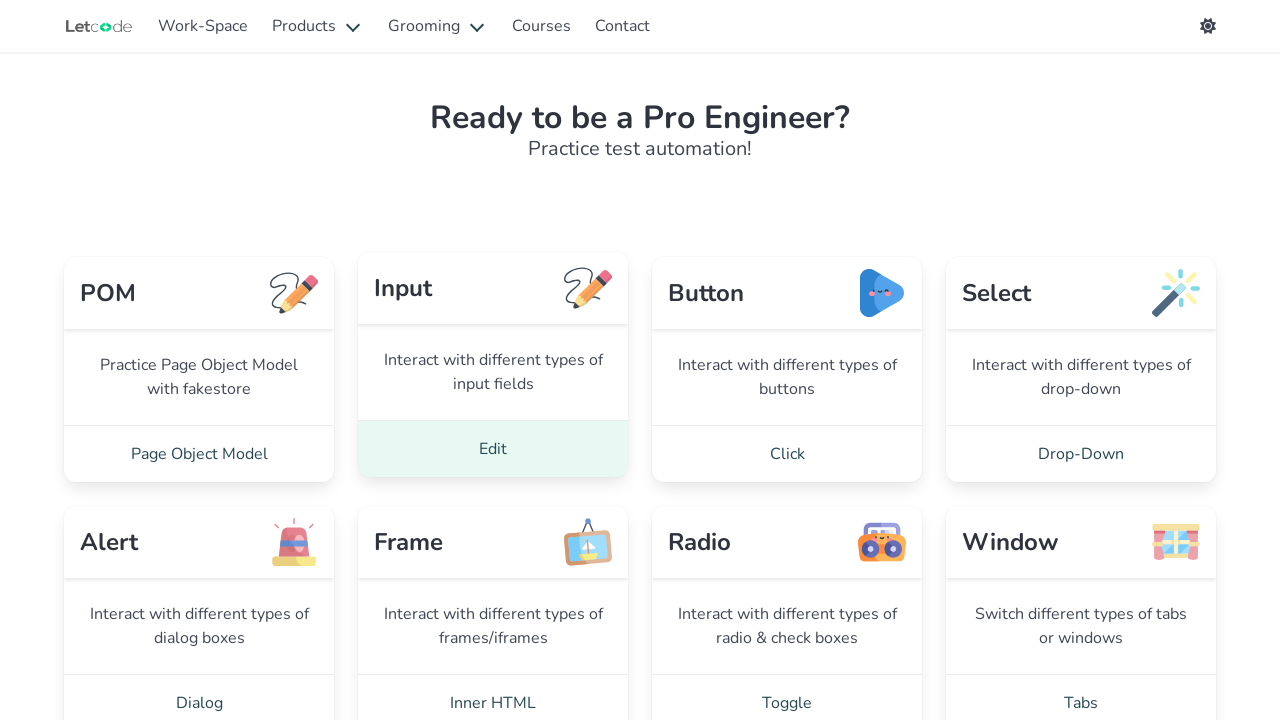

Clicked on Click link to navigate to click test page at (787, 454) on a:has-text('Click')
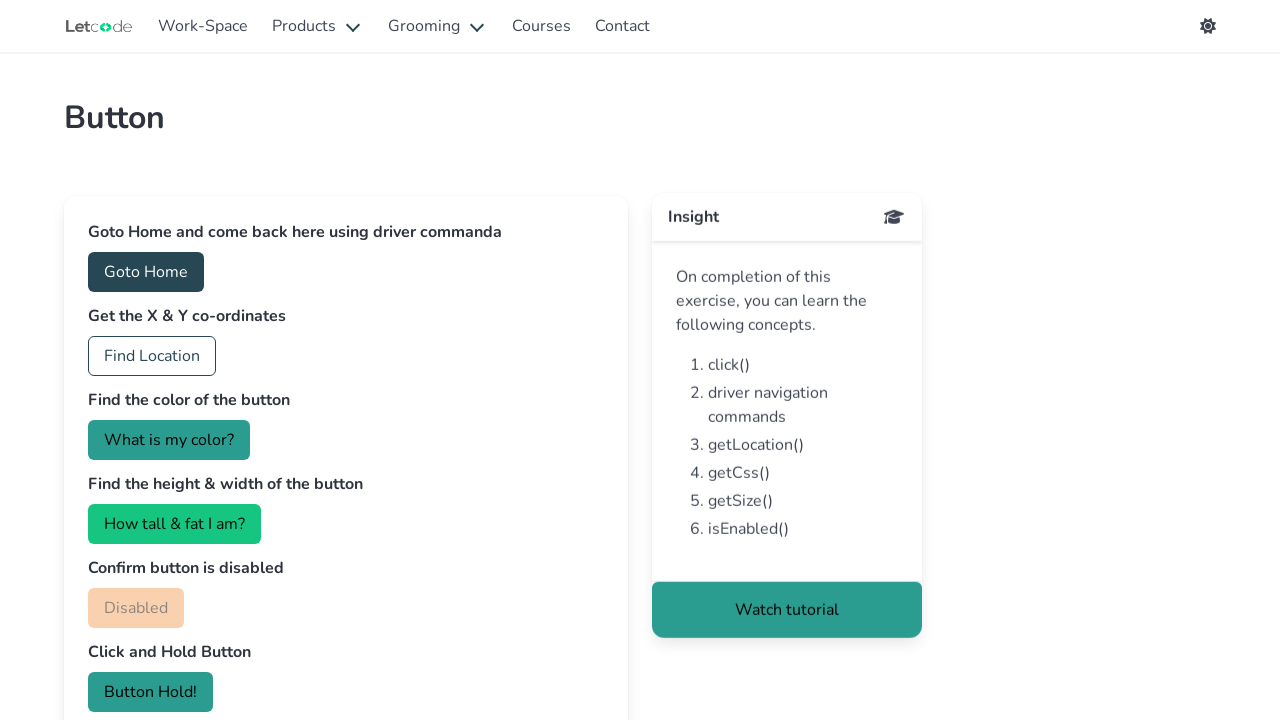

Home button became visible on click test page
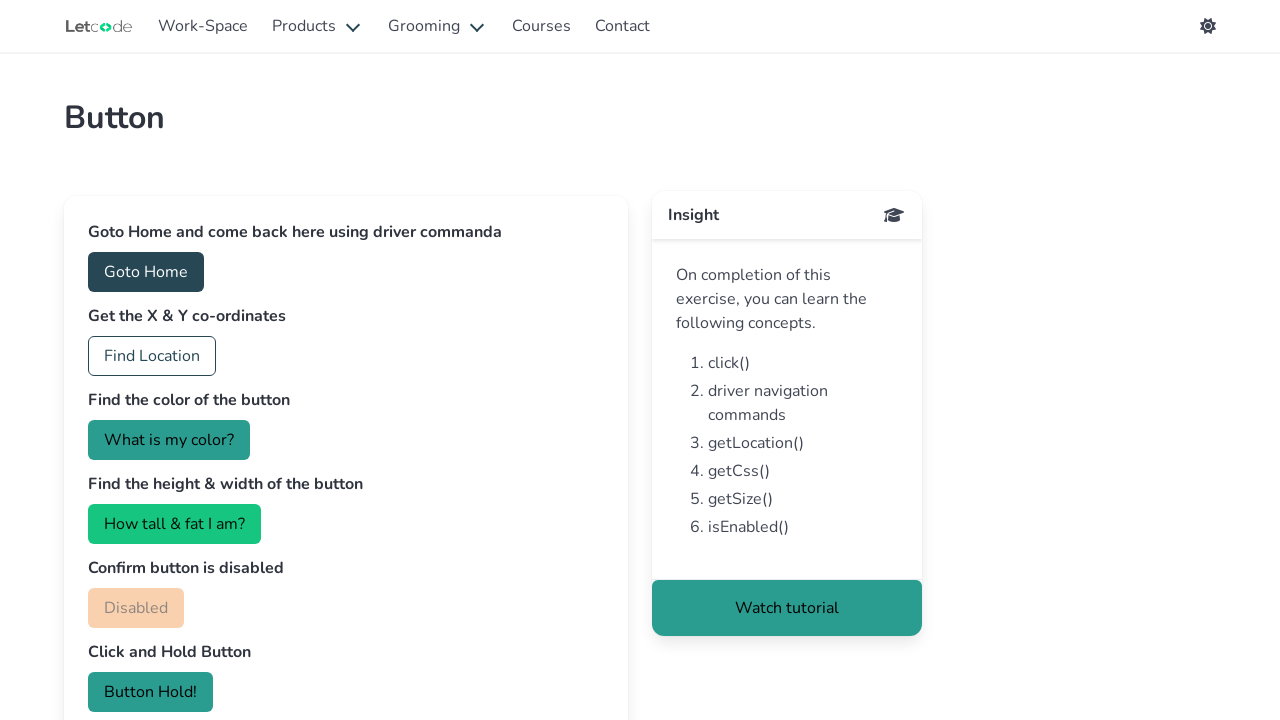

Navigated back to main test page
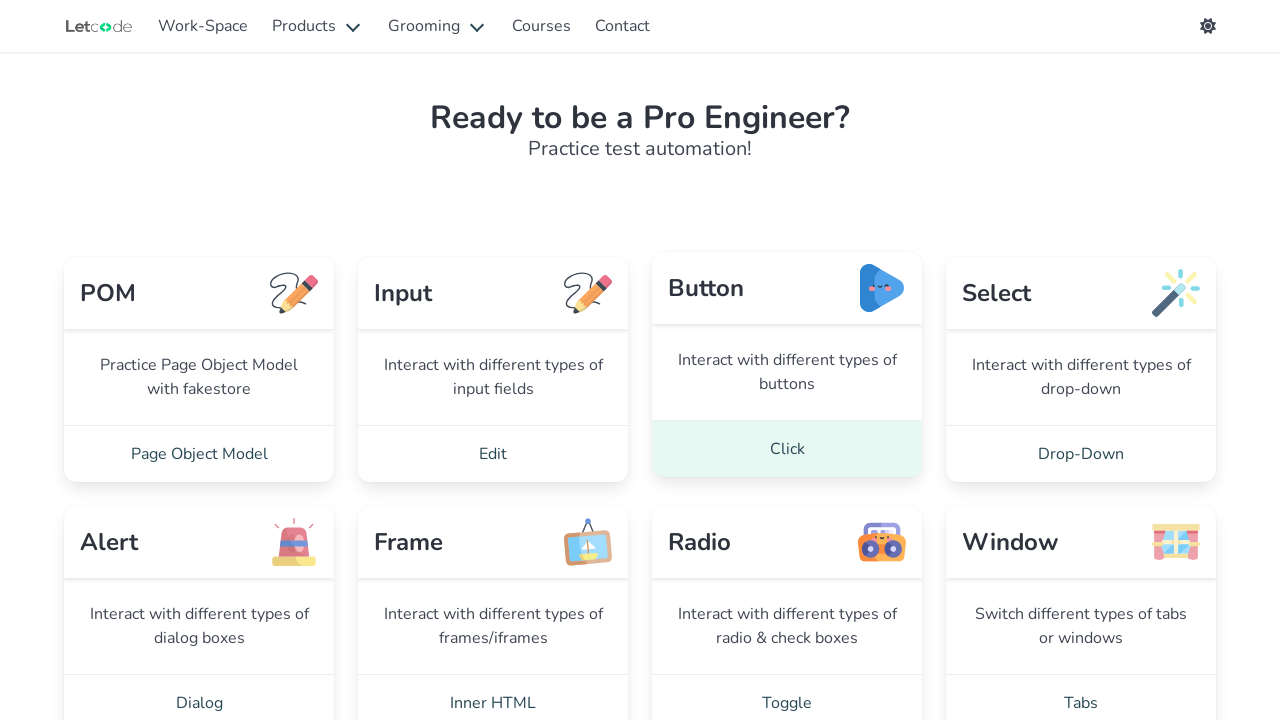

Clicked on Edit link again to return to edit page at (493, 454) on a:has-text('Edit')
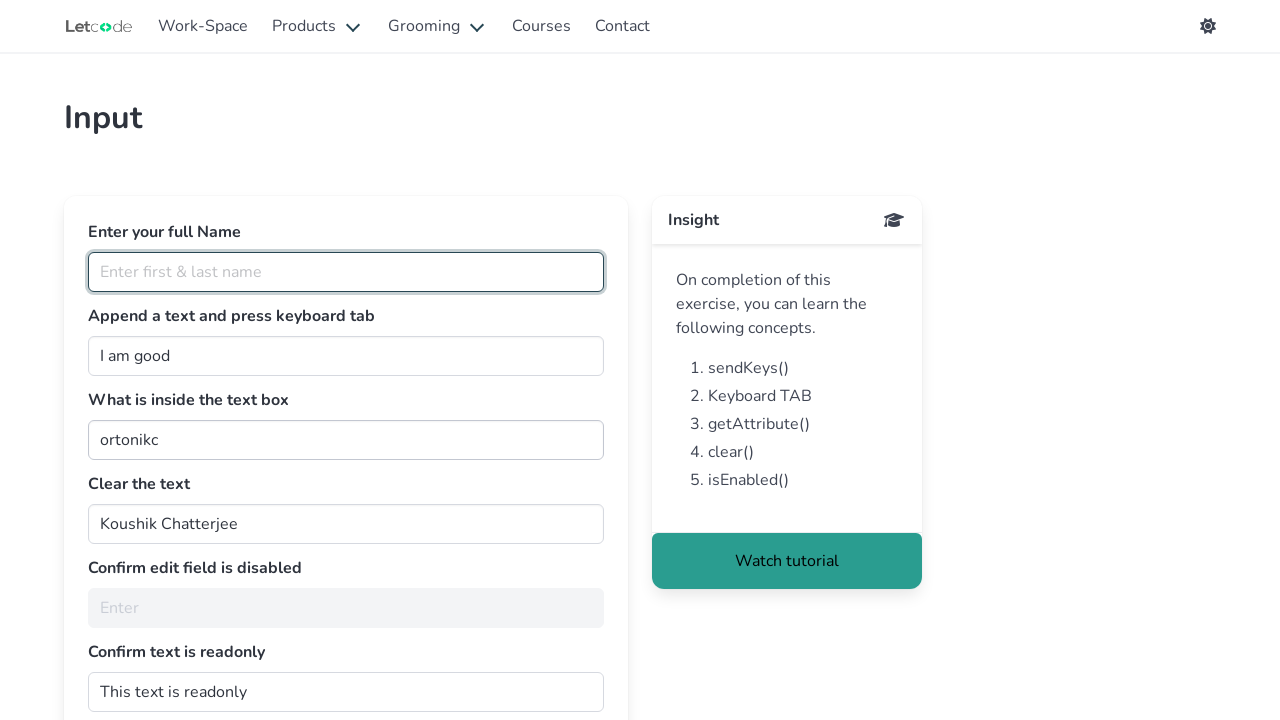

Full name field is visible, edit page loaded successfully
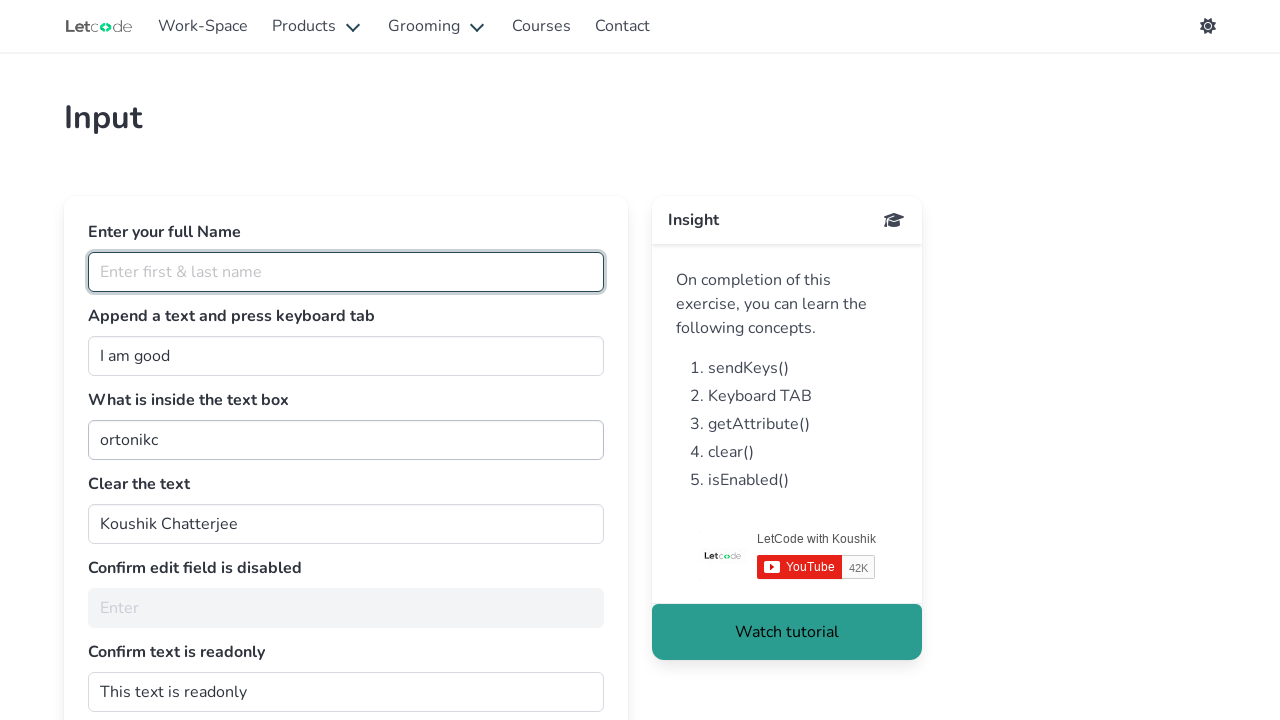

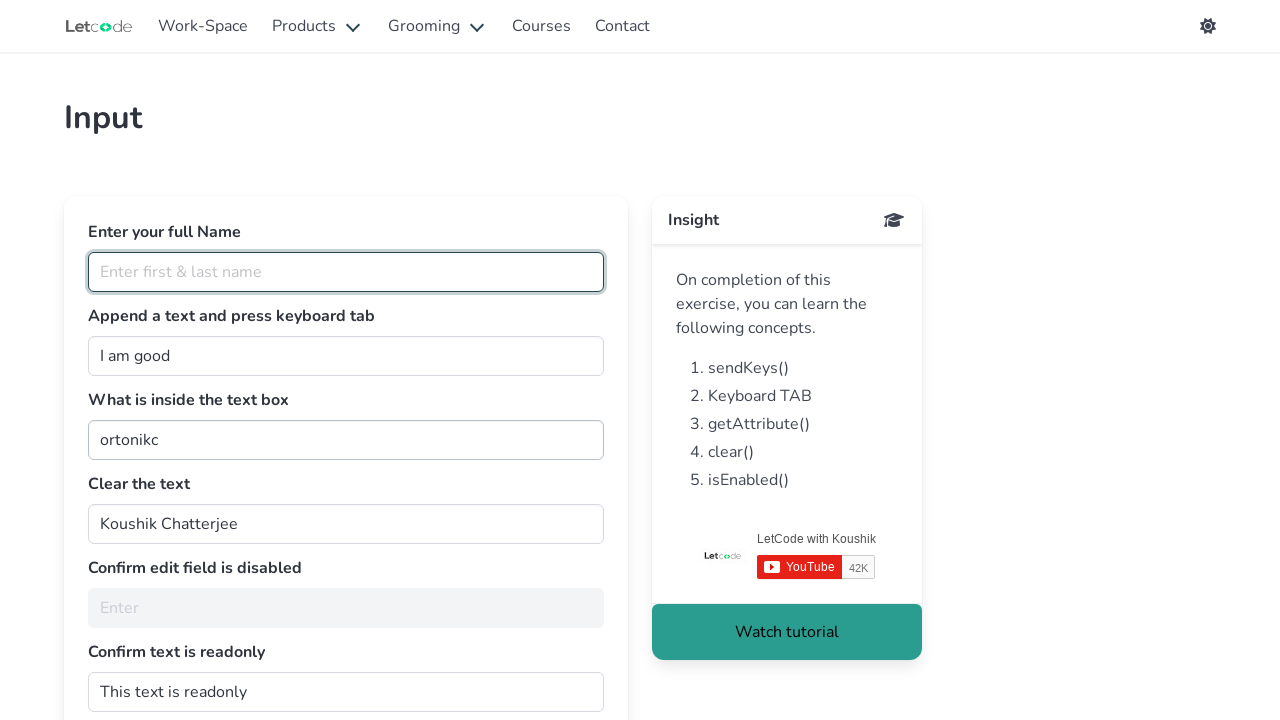